Tests a math exercise form by reading a displayed value, calculating the answer using a logarithmic formula, filling in the result, checking a checkbox, selecting a radio button, and submitting the form.

Starting URL: http://suninjuly.github.io/math.html

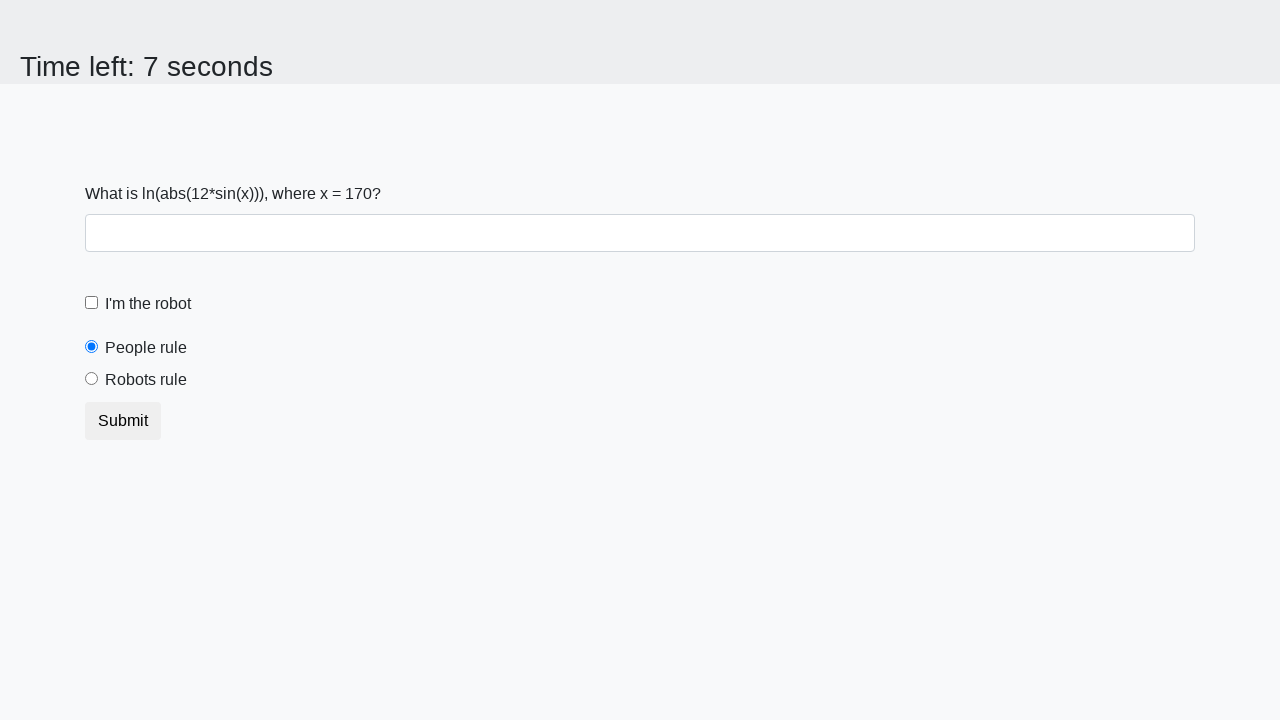

Retrieved x value from #input_value element
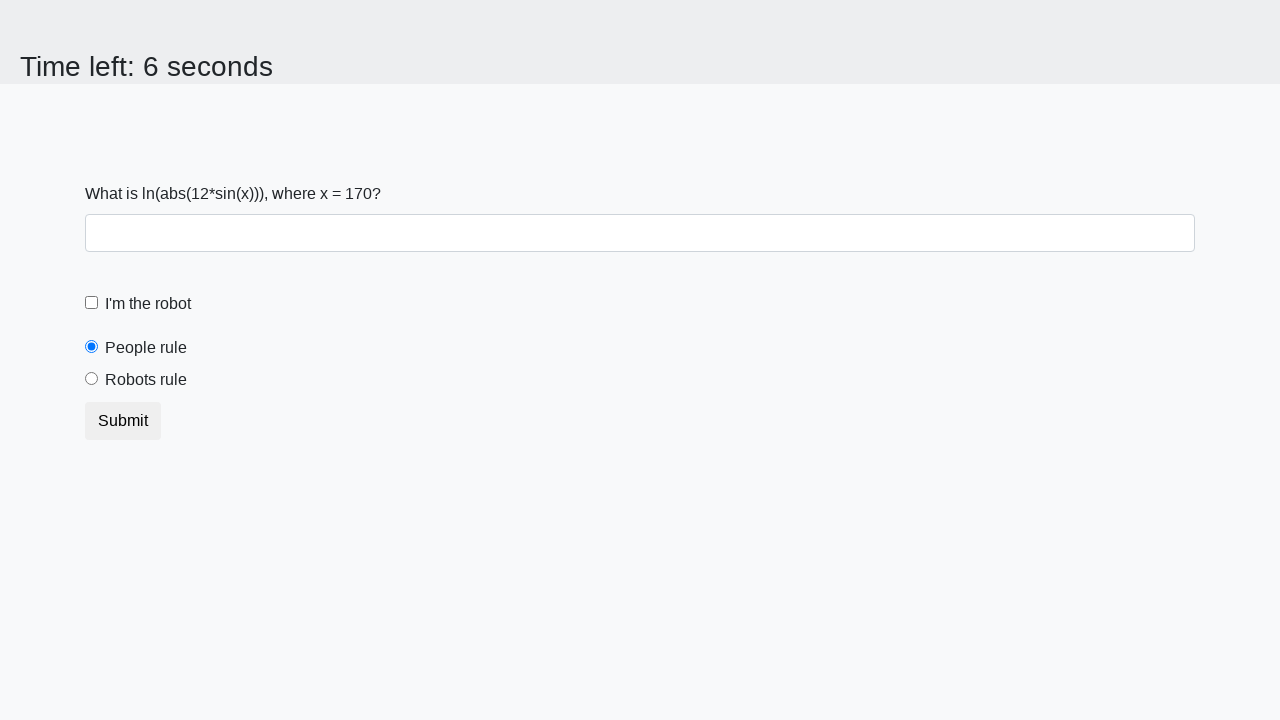

Calculated logarithmic formula result: log(abs(12 * sin(x)))
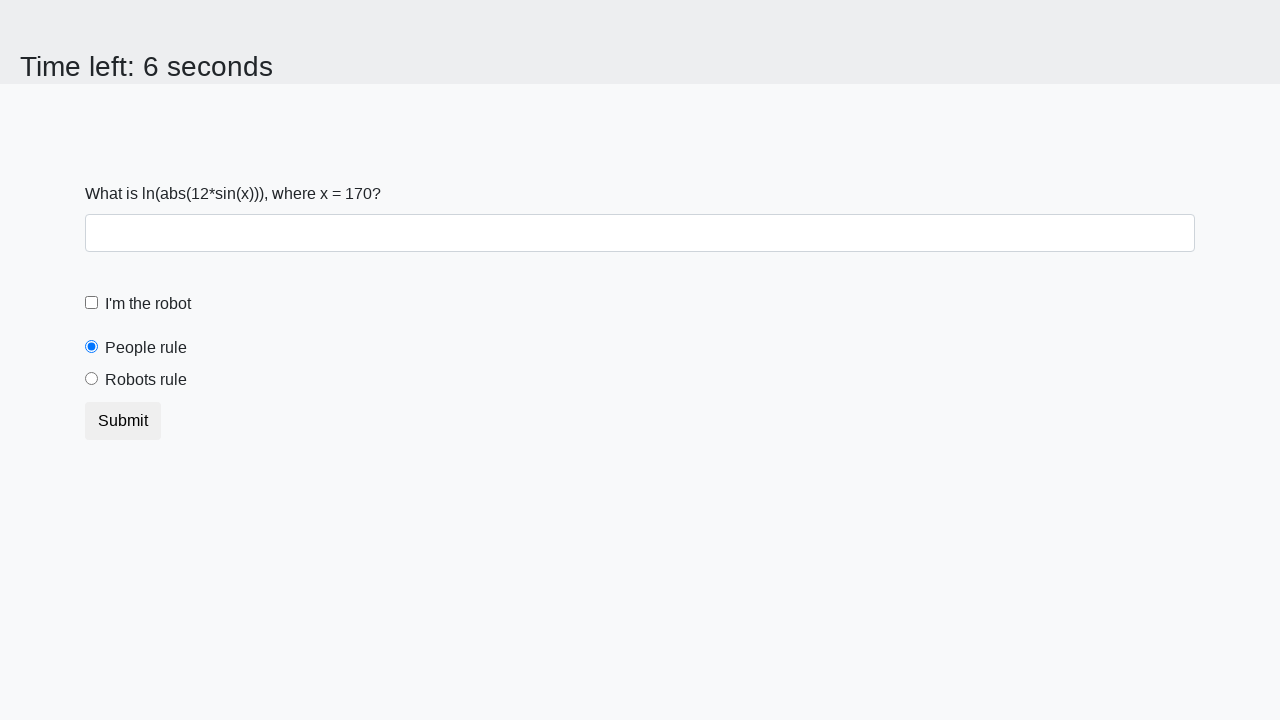

Filled answer field with calculated value on #answer
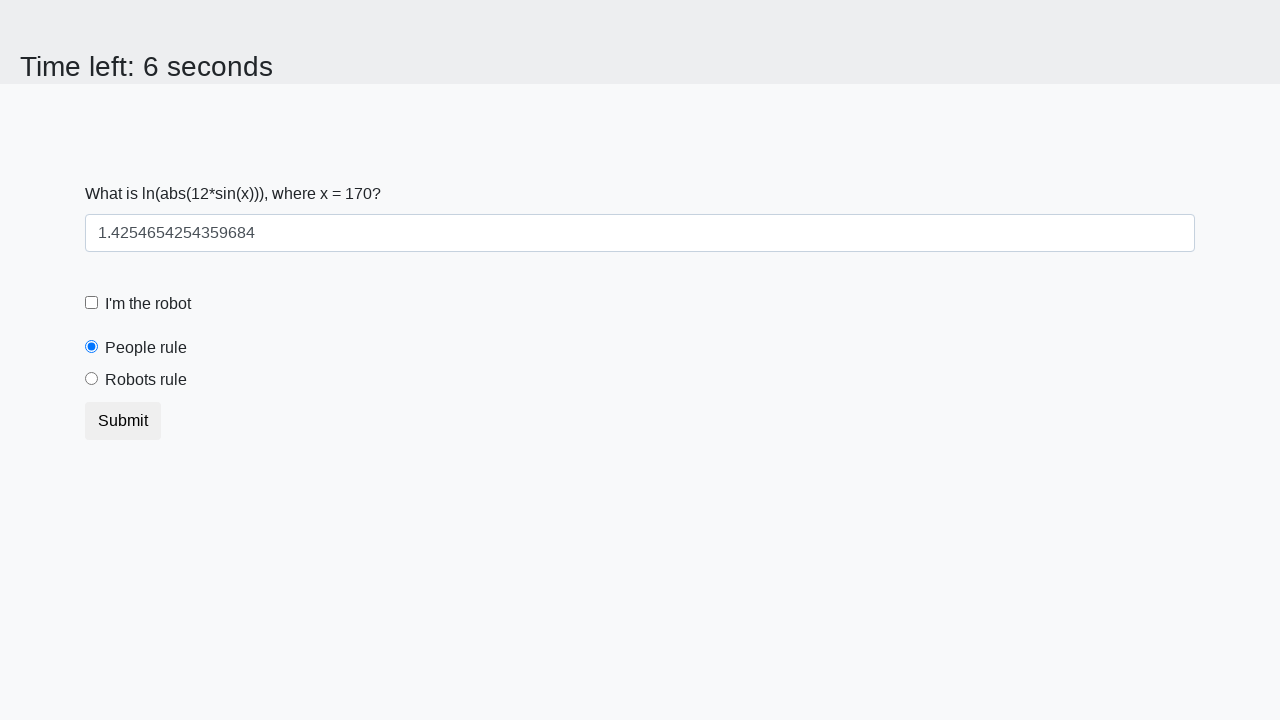

Checked the checkbox at (92, 303) on input[type='checkbox']
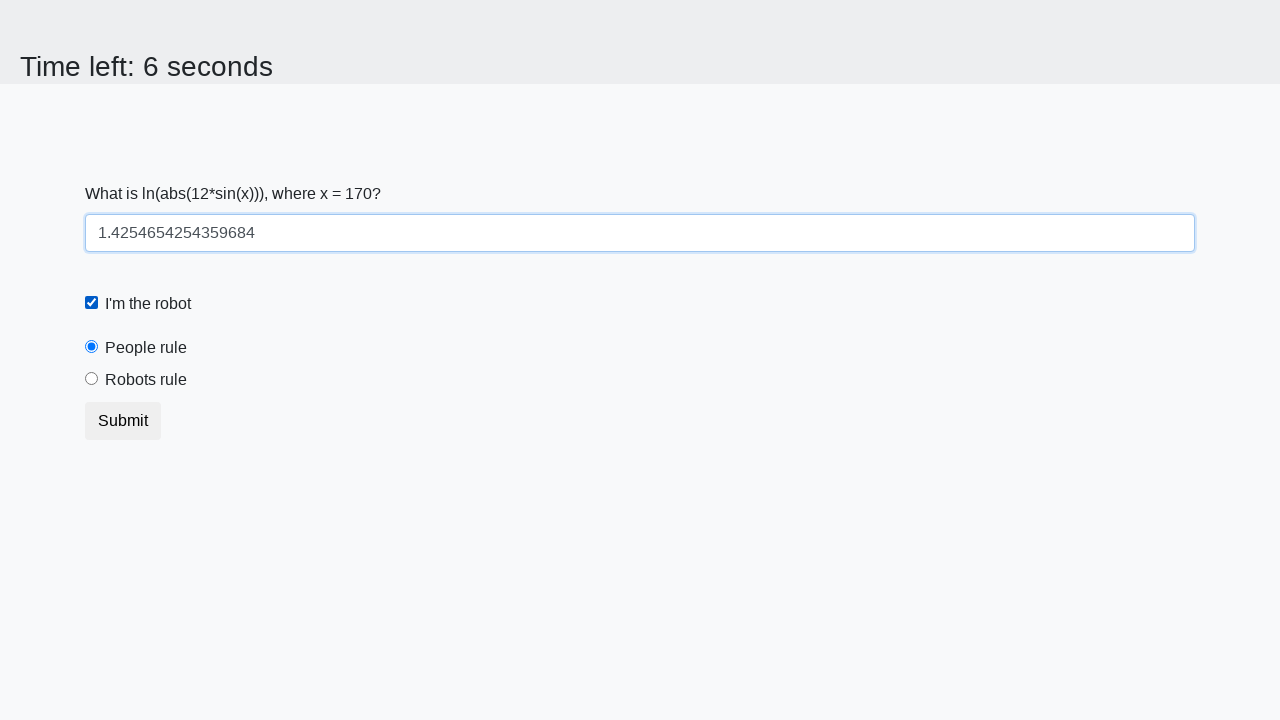

Selected the robotsRule radio button at (92, 379) on #robotsRule
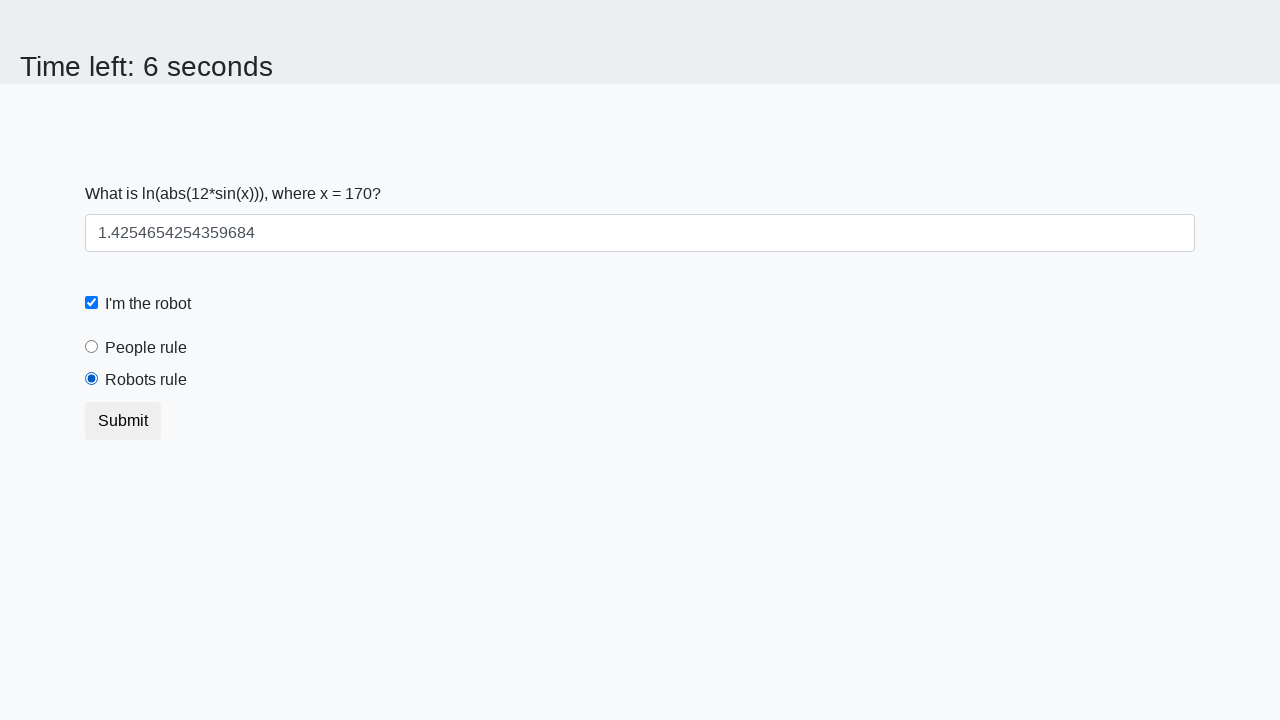

Clicked submit button to submit the form at (123, 421) on button
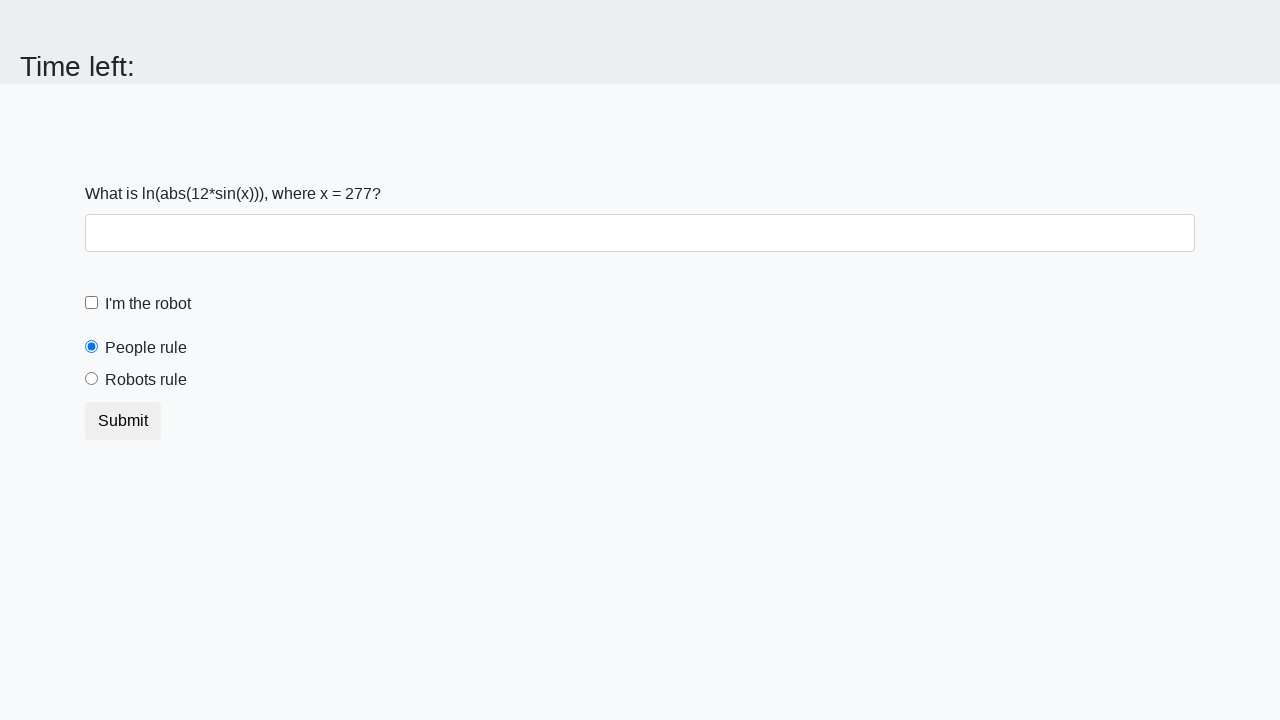

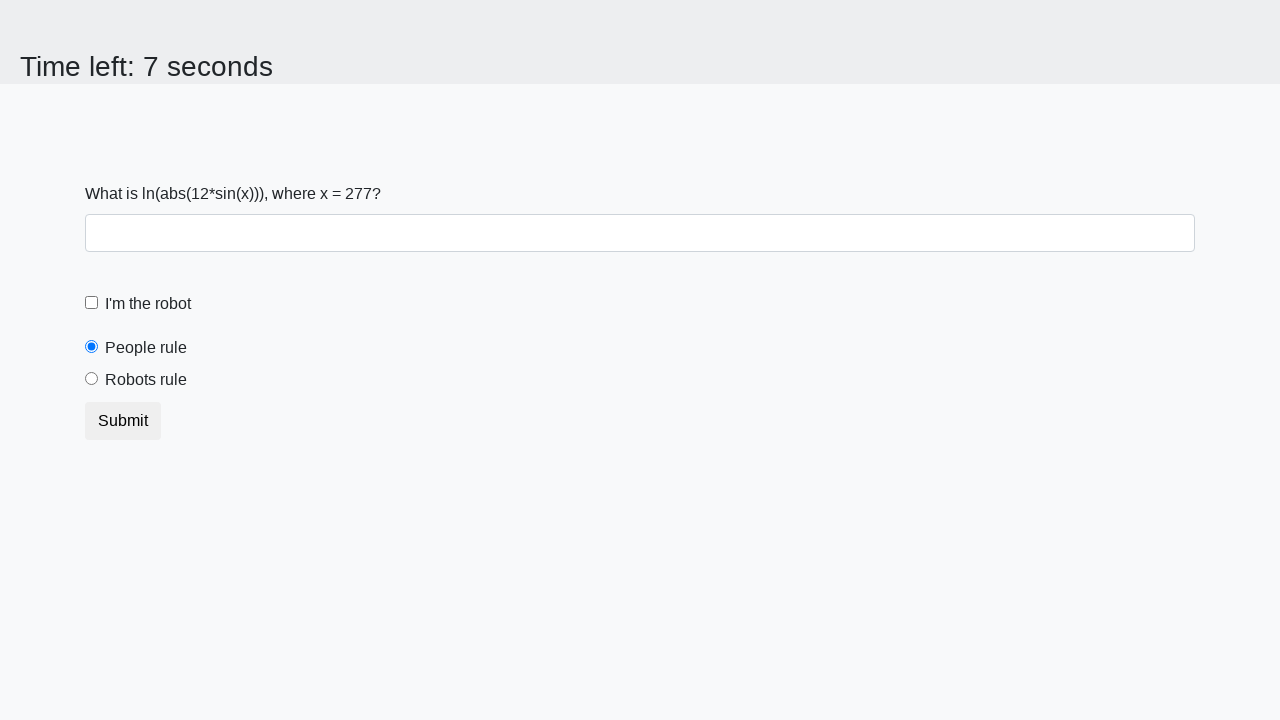